Tests a table with fixed header by scrolling to it, extracting values from the fourth column, calculating their sum, and verifying it matches the displayed total amount

Starting URL: http://rahulshettyacademy.com/AutomationPractice/

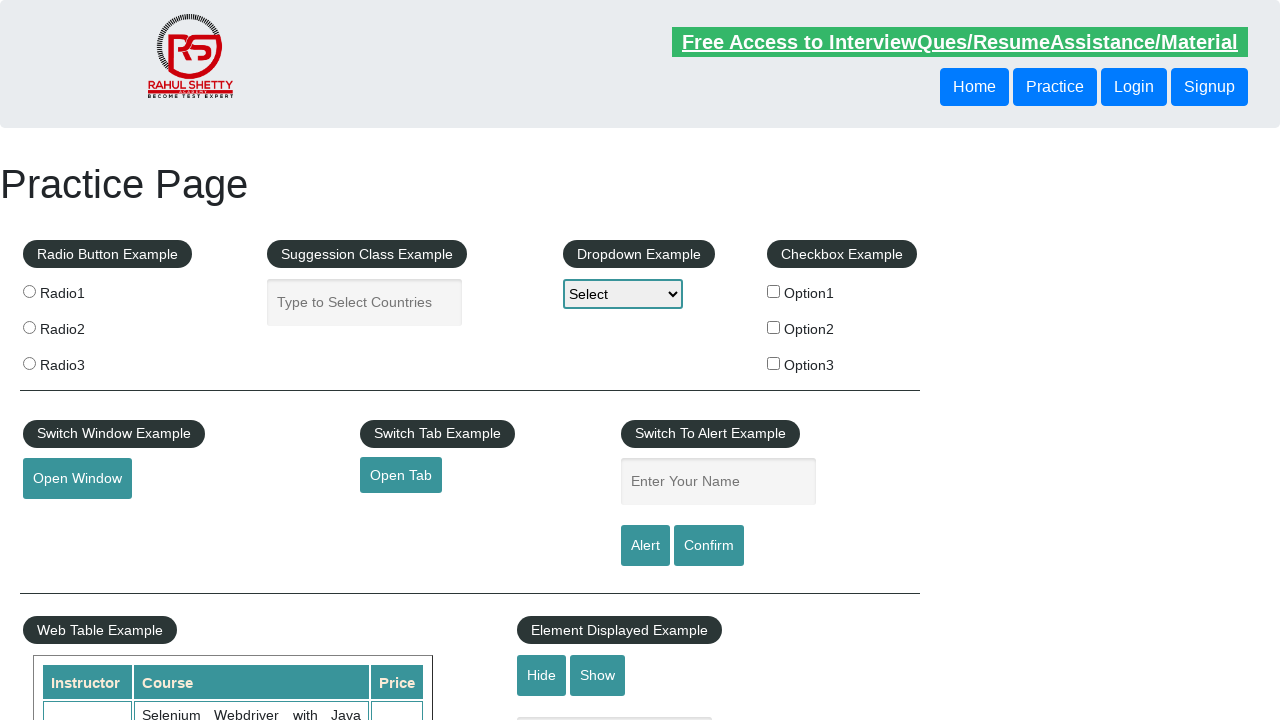

Scrolled down 600px to reach the table section
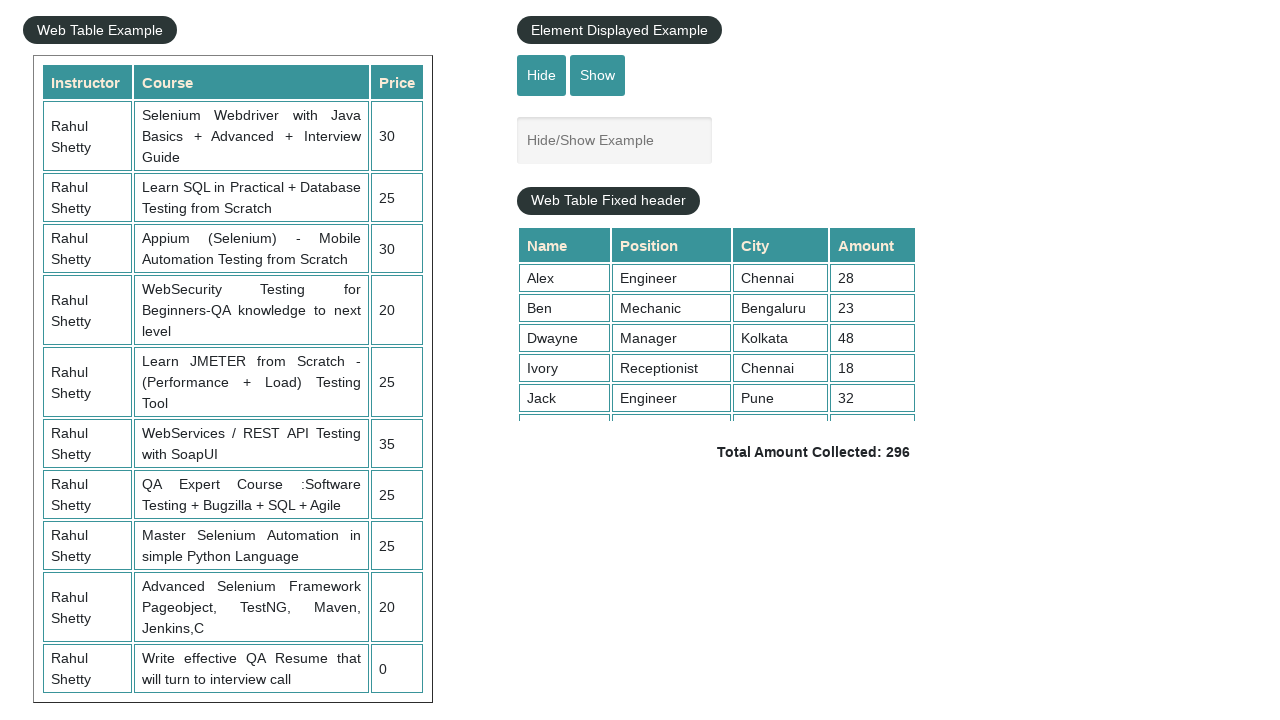

Scrolled within the fixed header table to view all rows
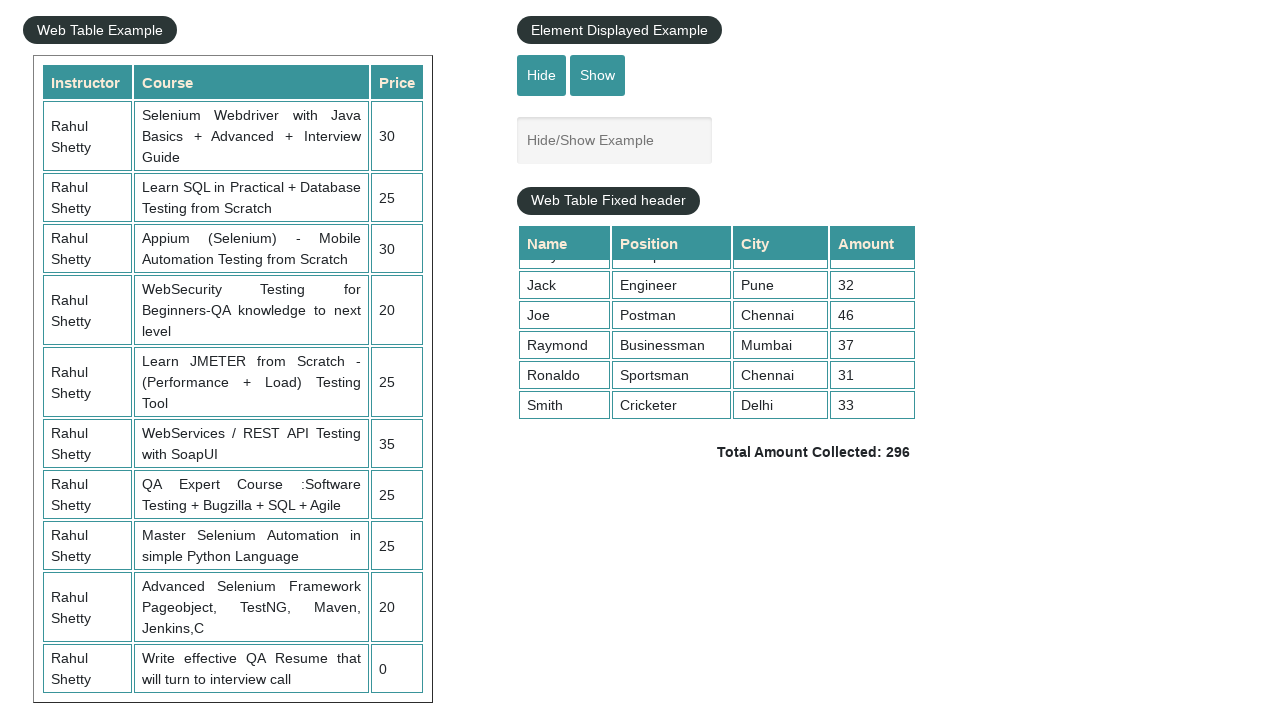

Extracted all values from the 4th column of the table
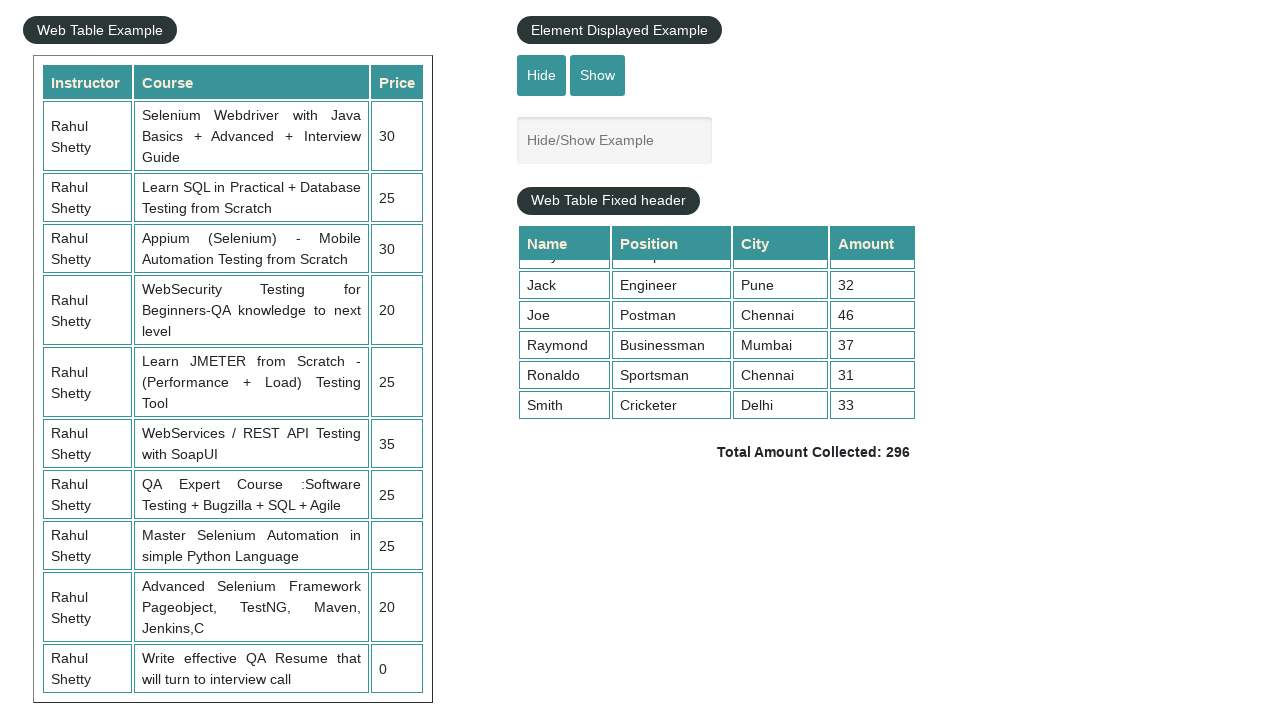

Calculated sum of 4th column values: 296
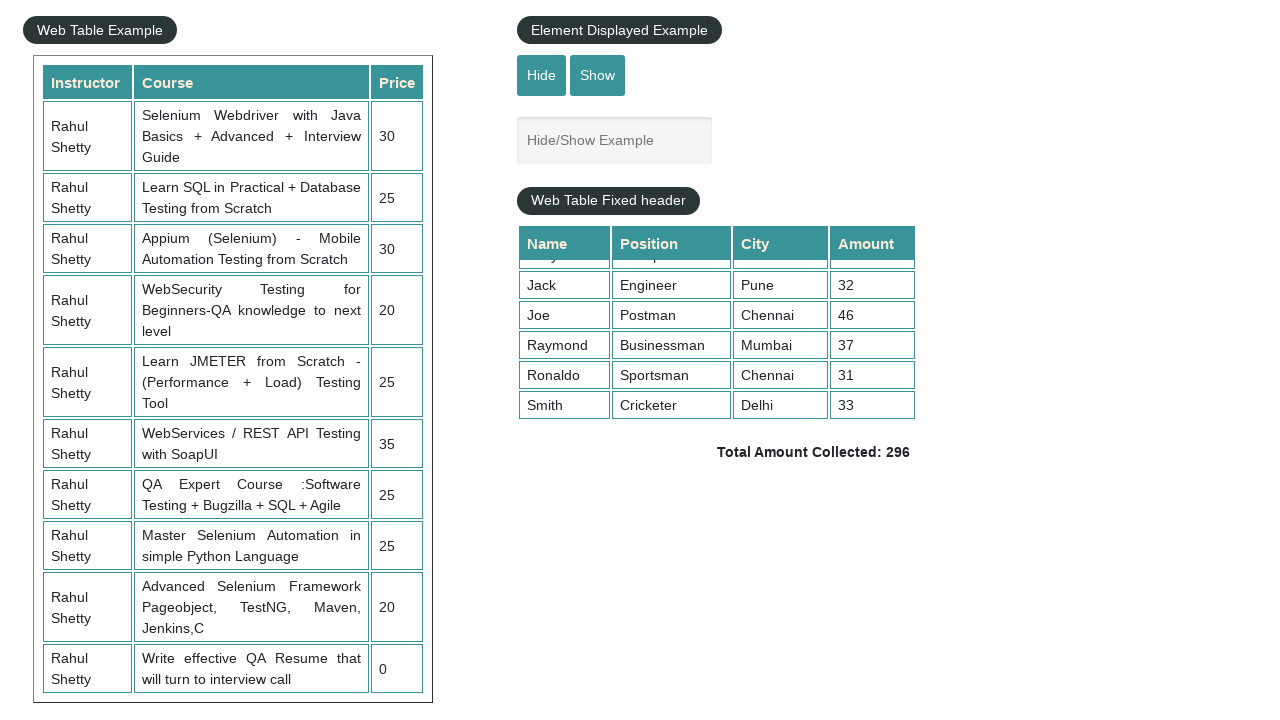

Retrieved displayed total amount from the page
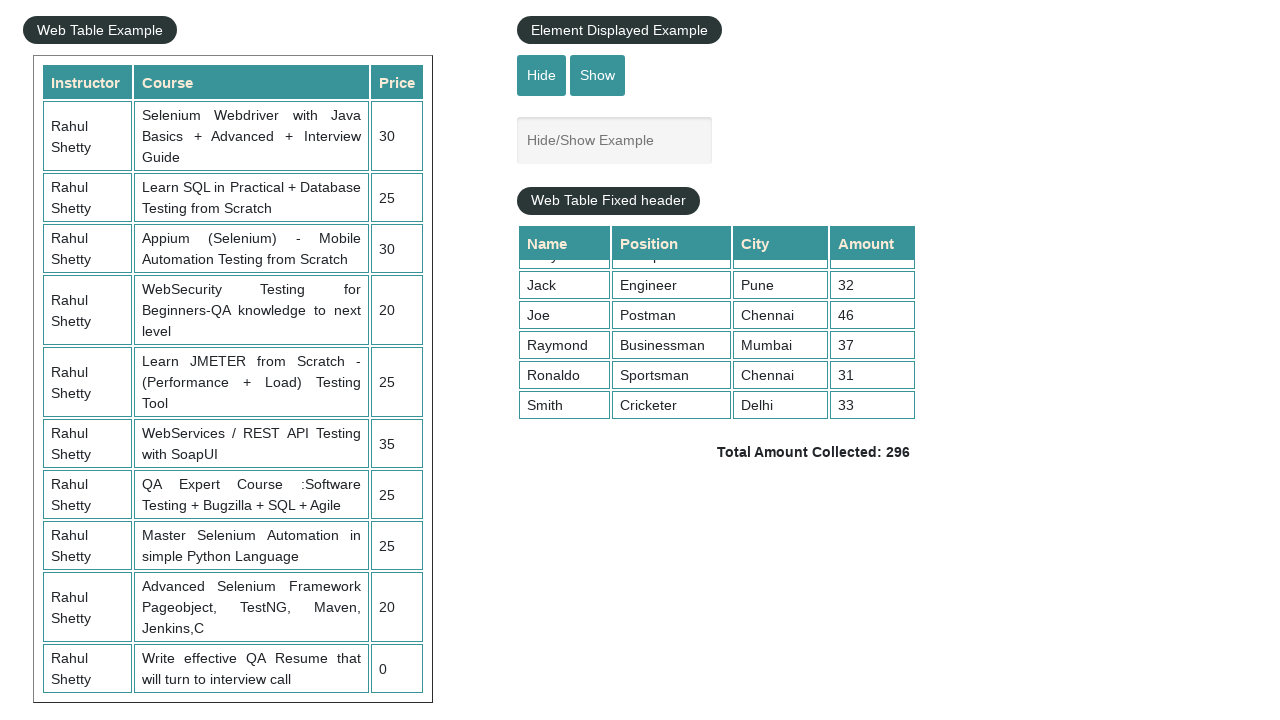

Parsed displayed total: 296
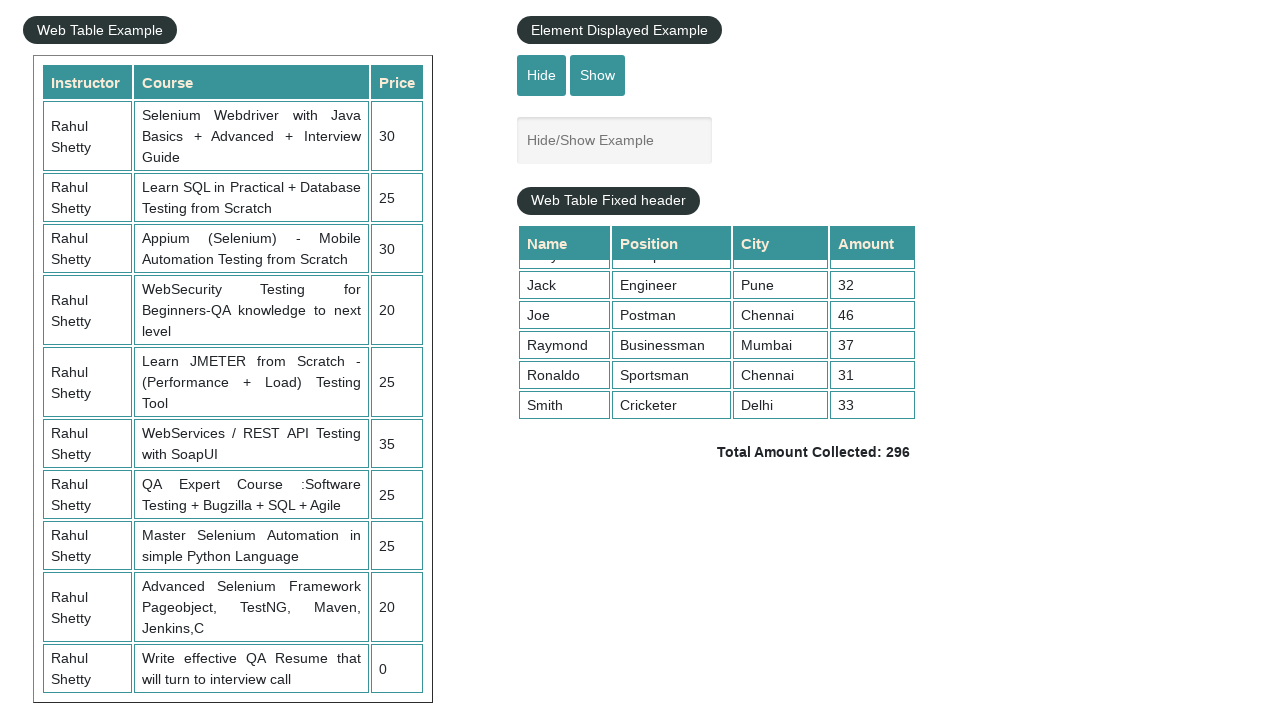

Verified calculated sum (296) matches displayed total (296)
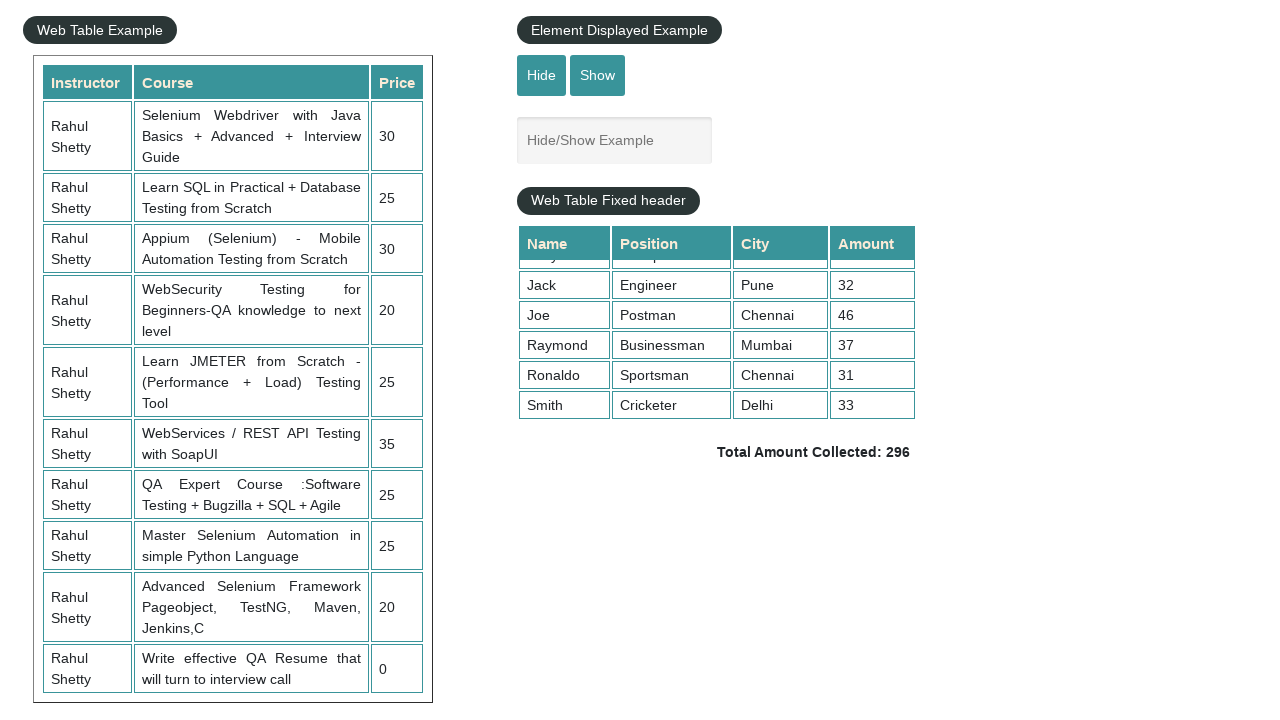

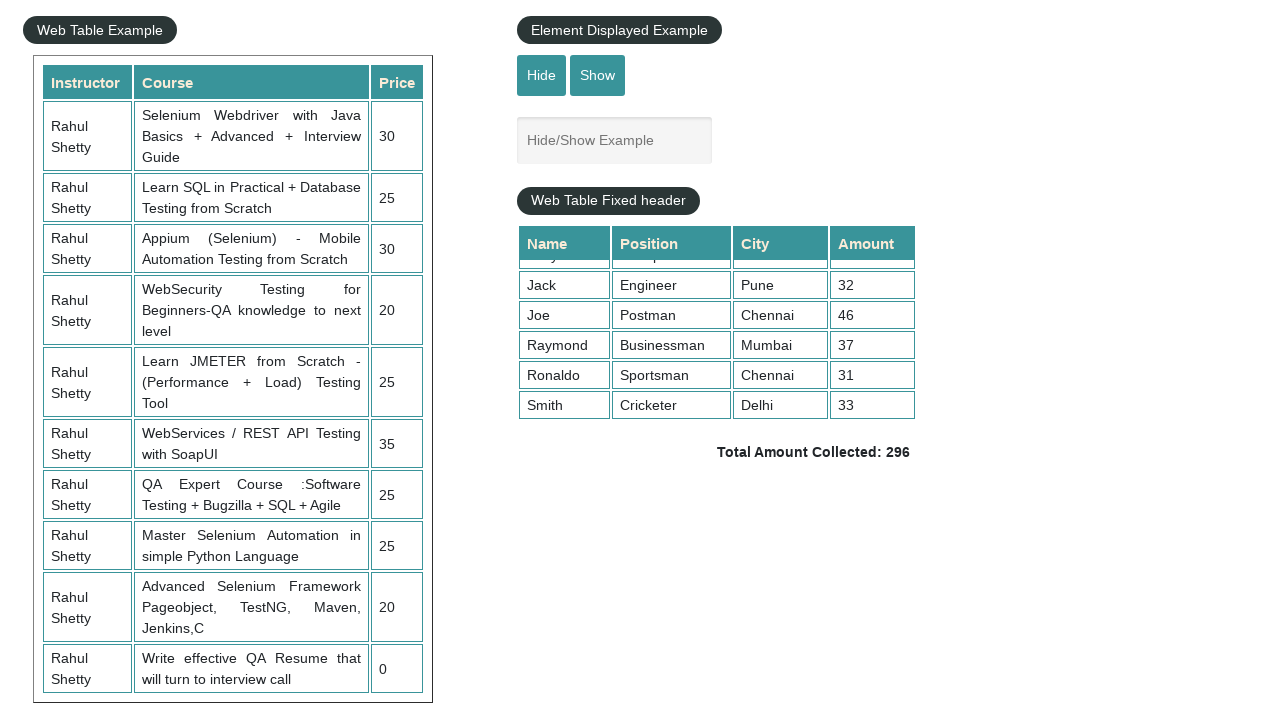